Tests custom radio button on Angular Material demo by selecting Winter option using JavaScript execution

Starting URL: https://material.angular.io/components/radio/examples

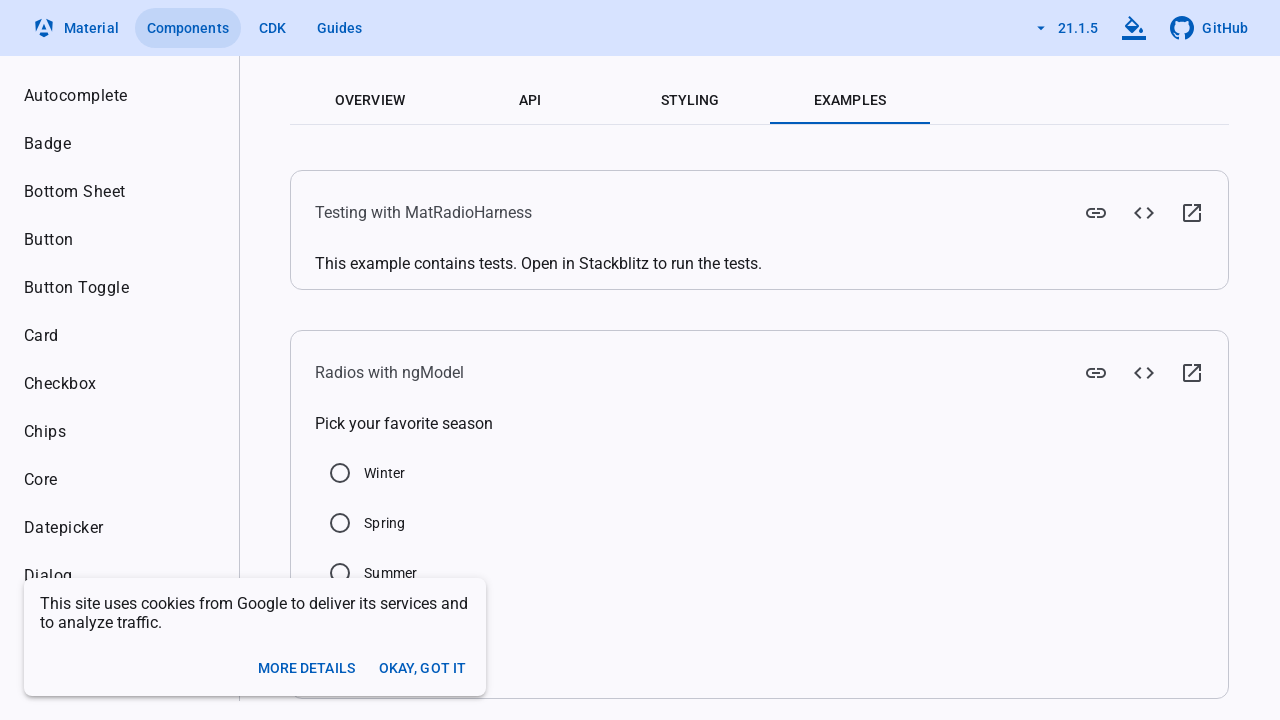

Located Winter radio button input element
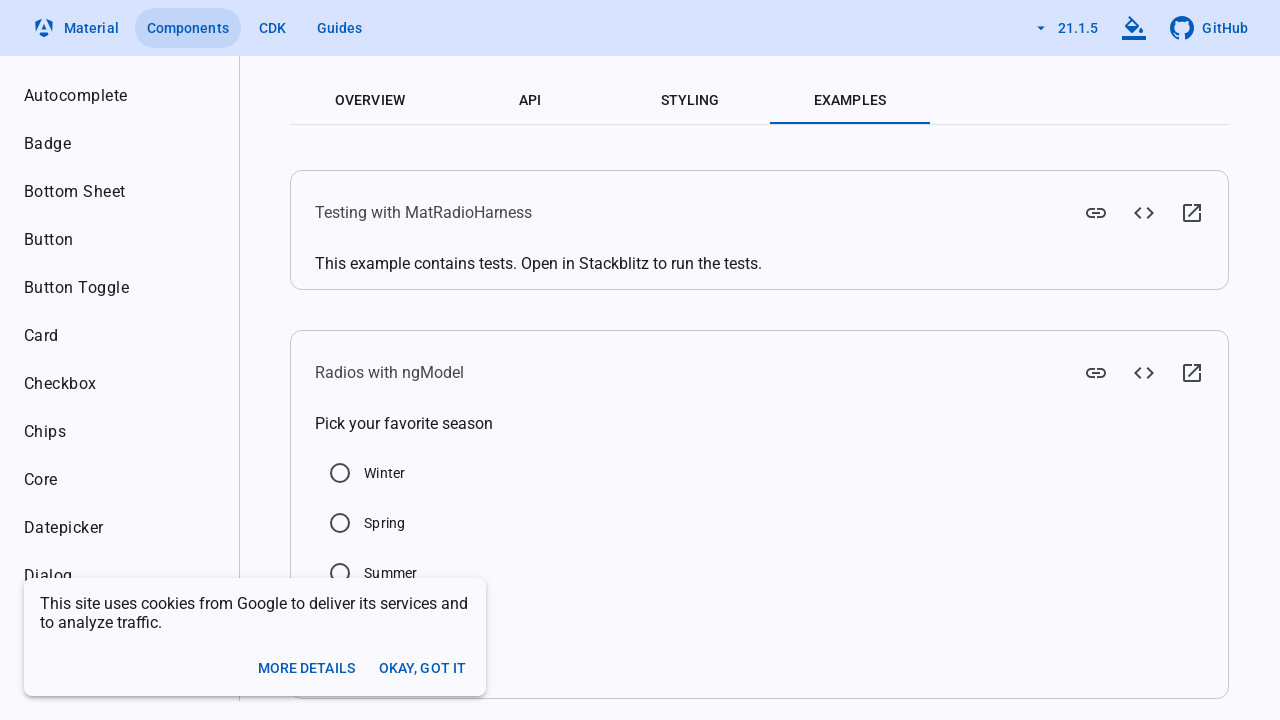

Executed JavaScript click on Winter radio button
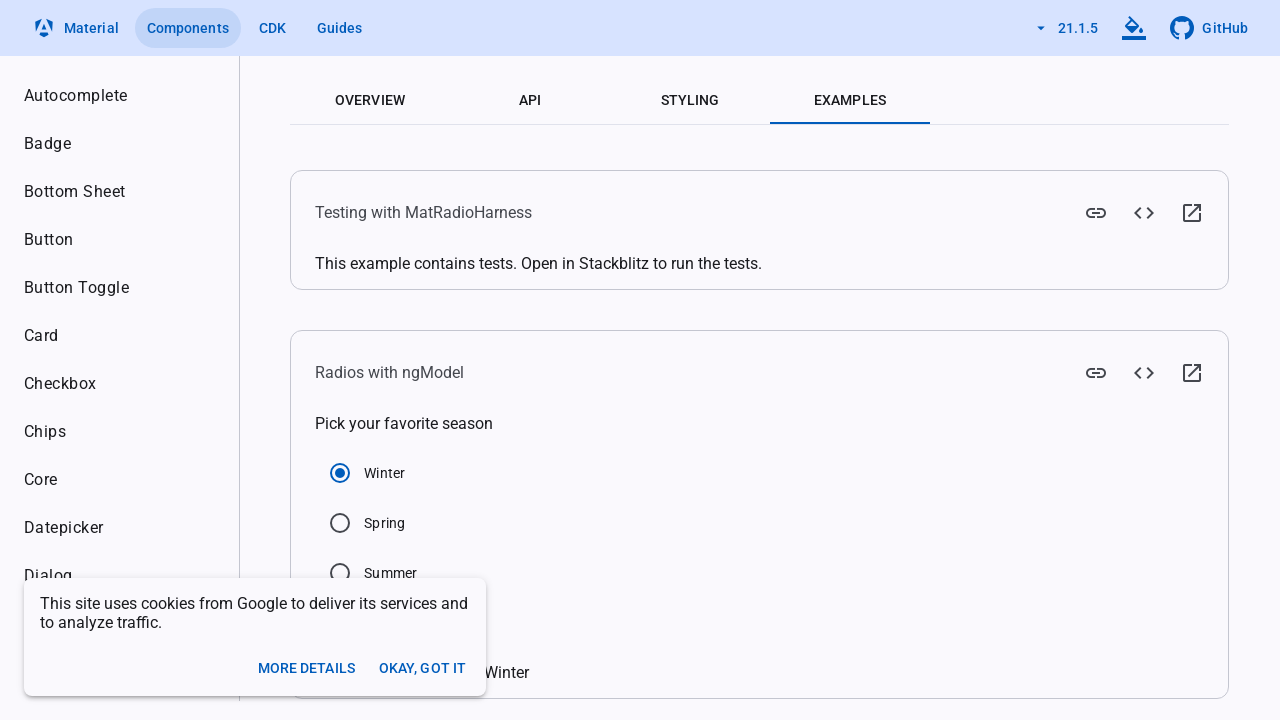

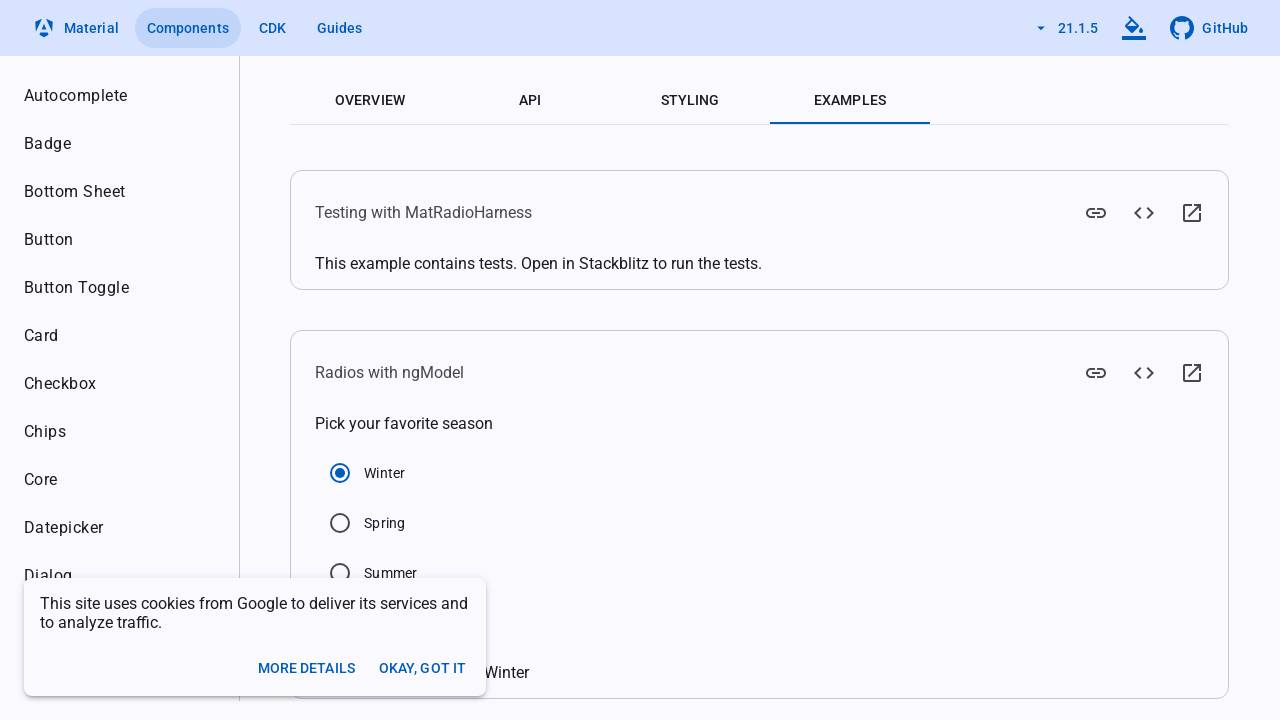